Tests unmarking items as complete by unchecking their checkboxes

Starting URL: https://demo.playwright.dev/todomvc

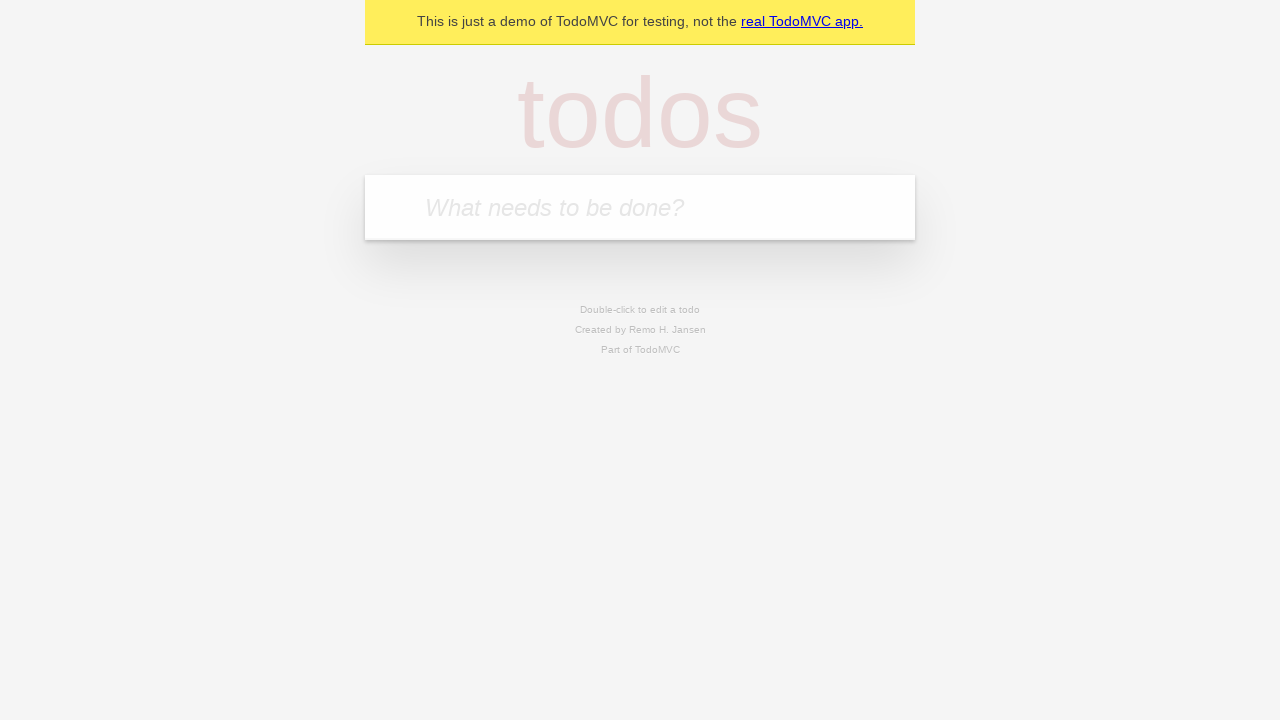

Filled todo input with 'buy more cheese' on internal:attr=[placeholder="What needs to be done?"i]
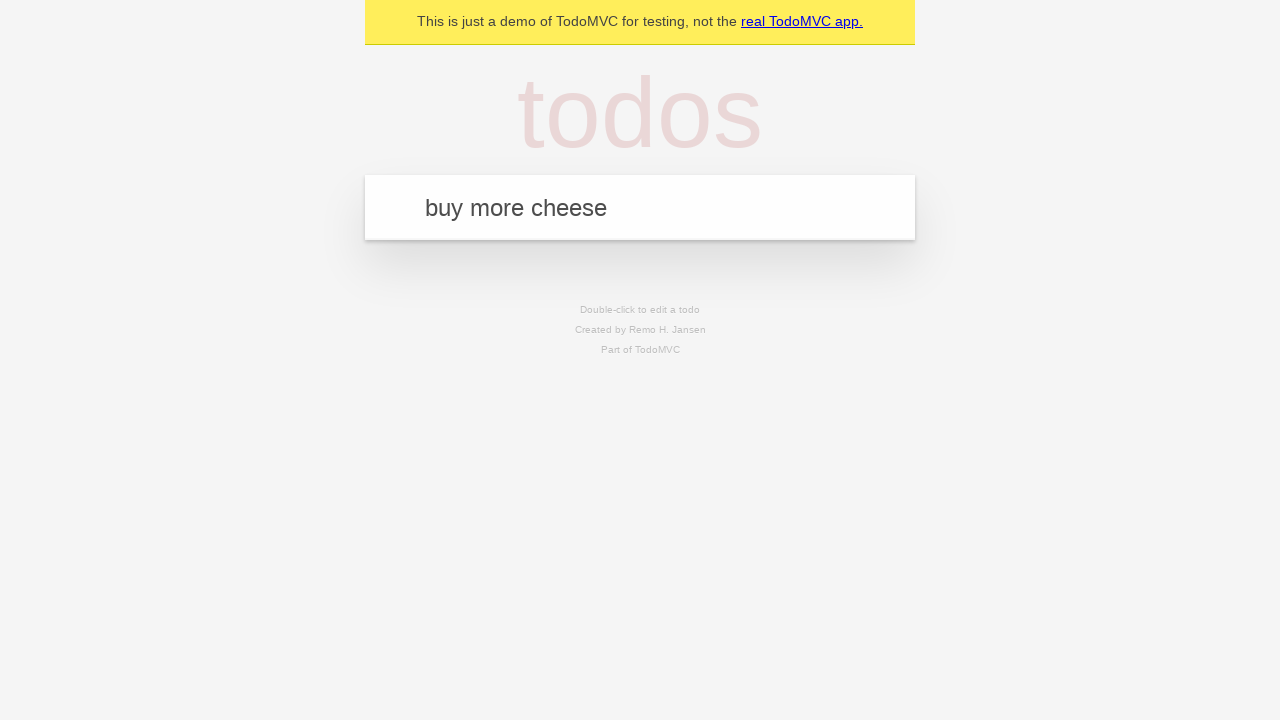

Pressed Enter to add first todo item on internal:attr=[placeholder="What needs to be done?"i]
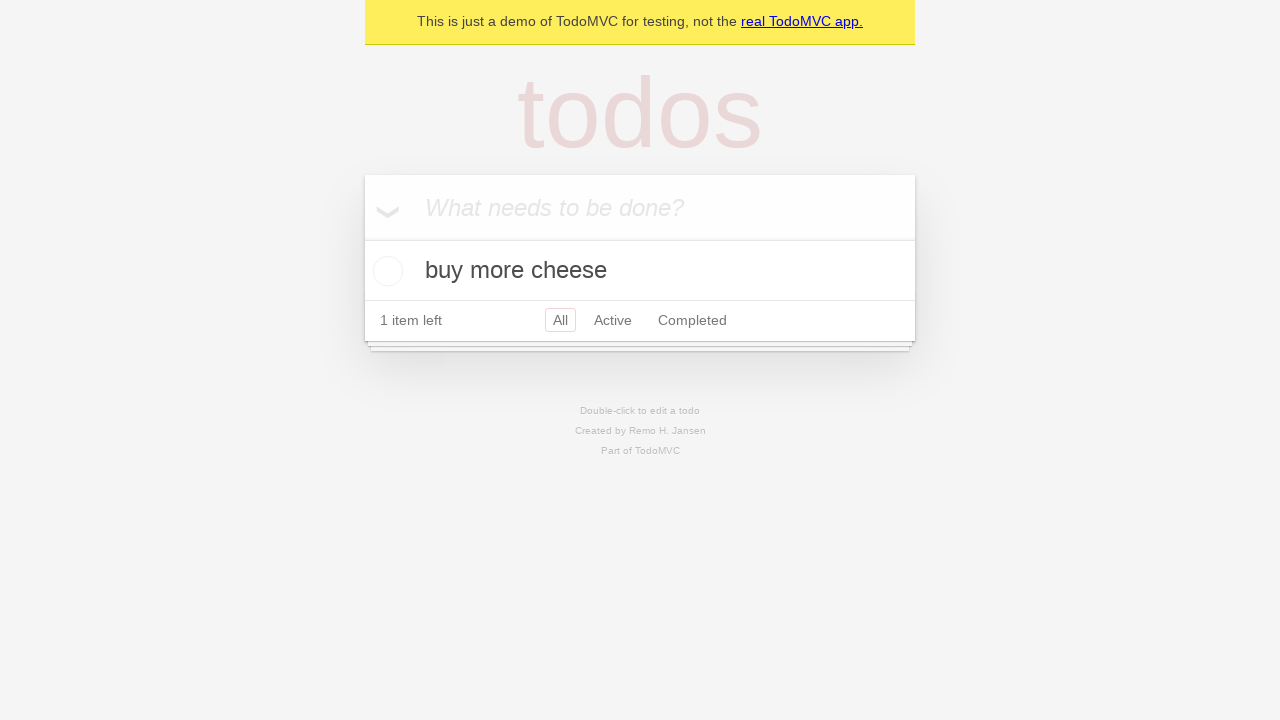

Filled todo input with 'feed the cat' on internal:attr=[placeholder="What needs to be done?"i]
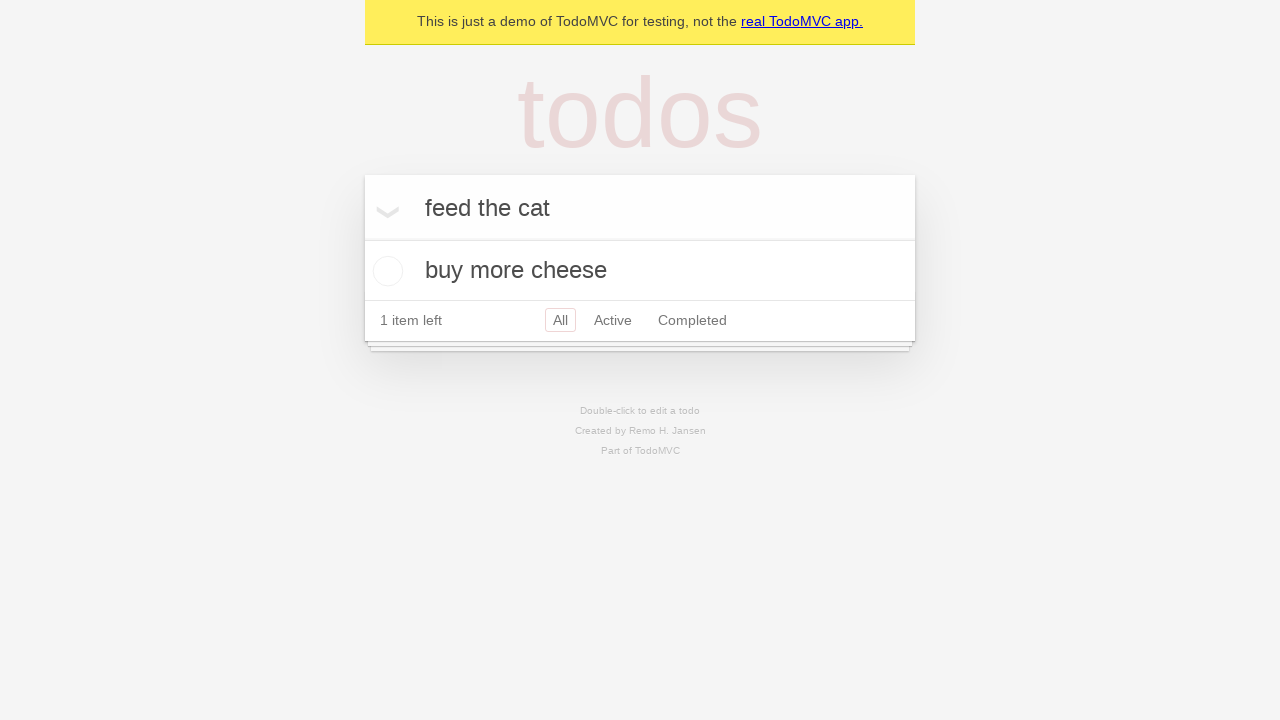

Pressed Enter to add second todo item on internal:attr=[placeholder="What needs to be done?"i]
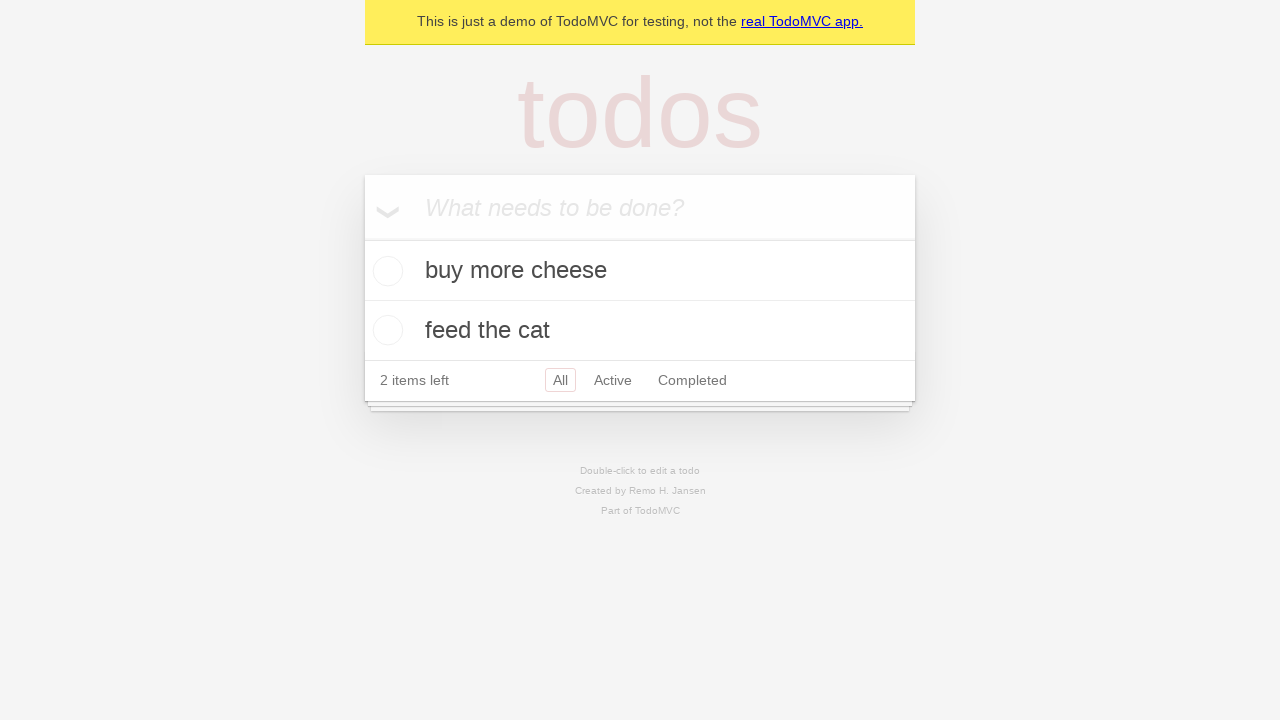

Waited for second todo item to be added
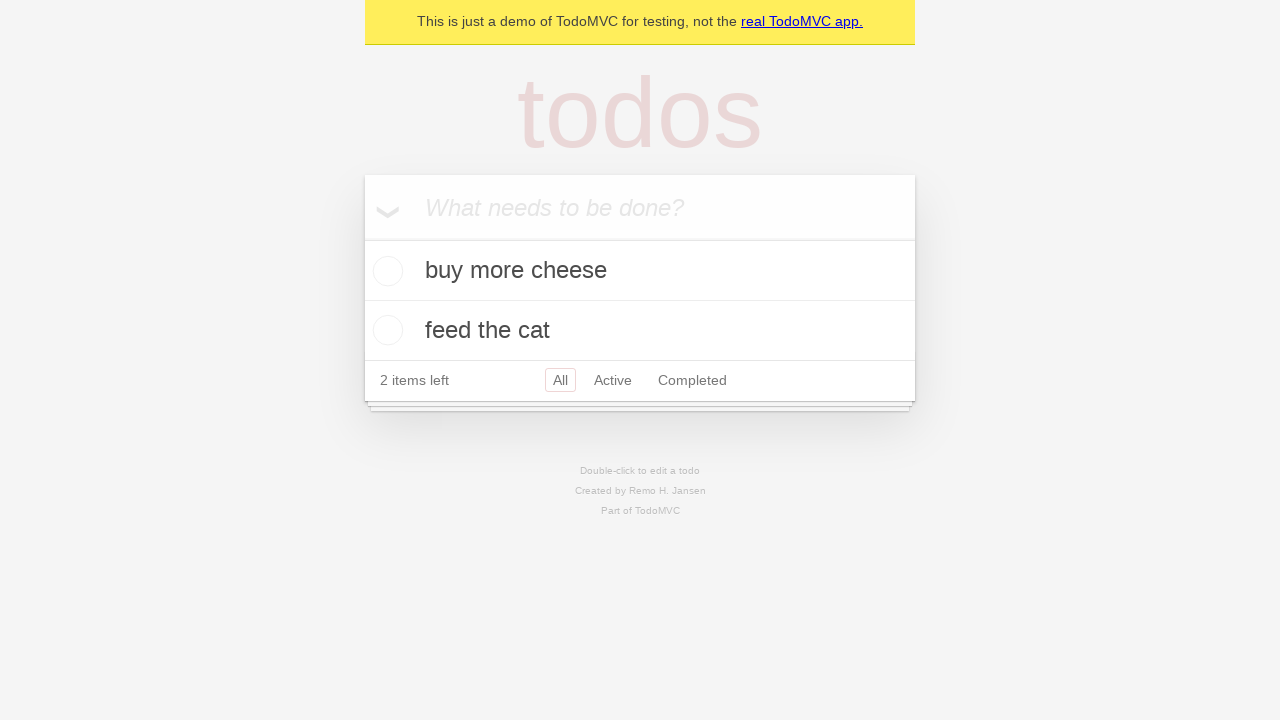

Located first todo item
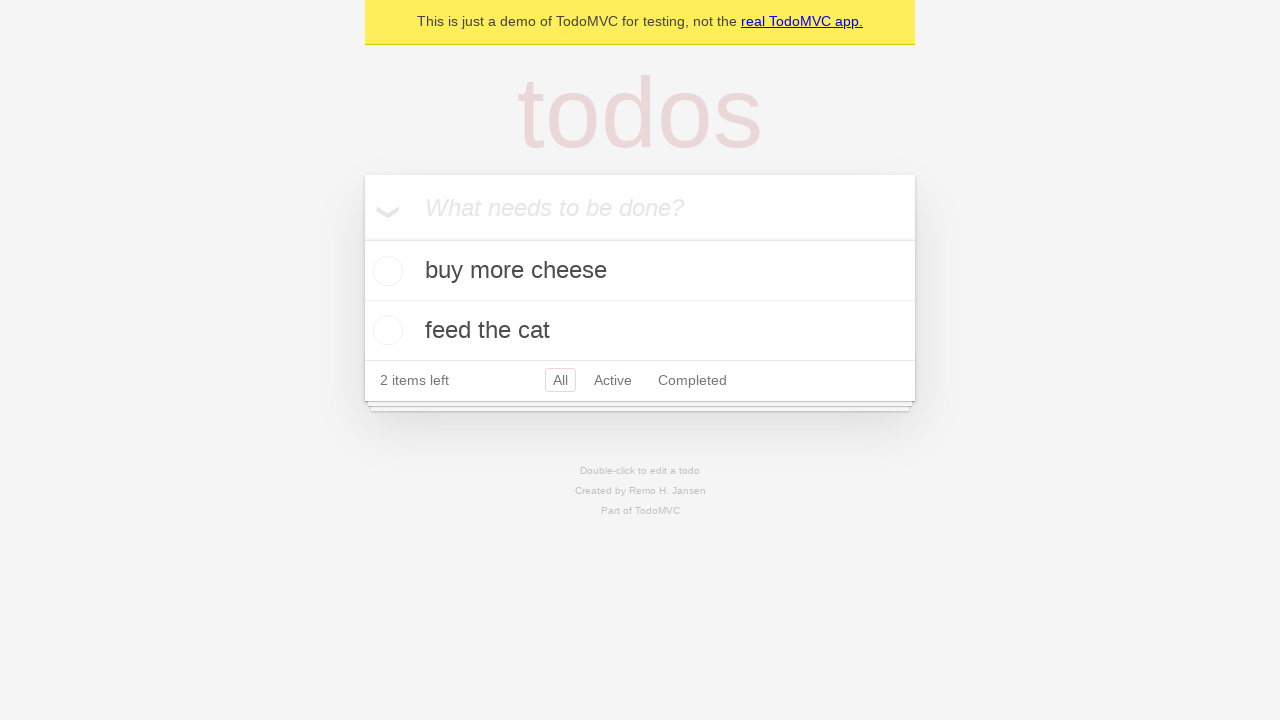

Located checkbox for first todo item
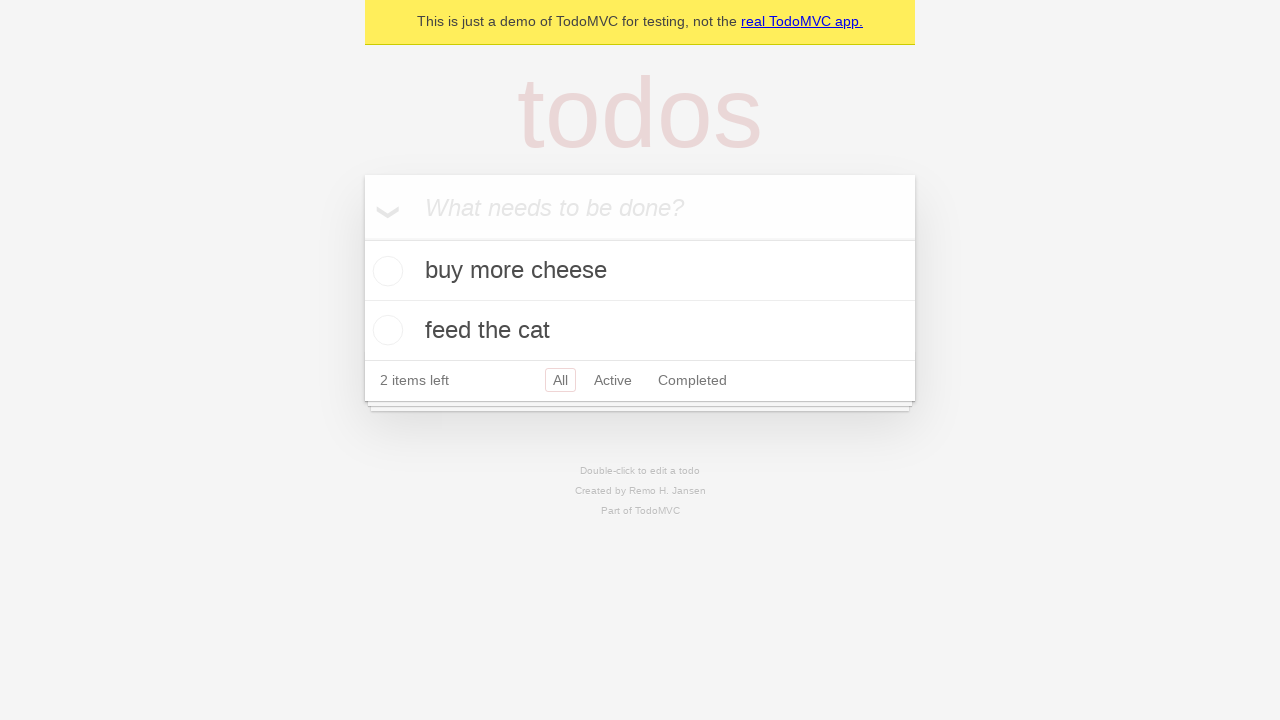

Checked checkbox to mark first item as complete at (385, 271) on internal:testid=[data-testid="todo-item"s] >> nth=0 >> internal:role=checkbox
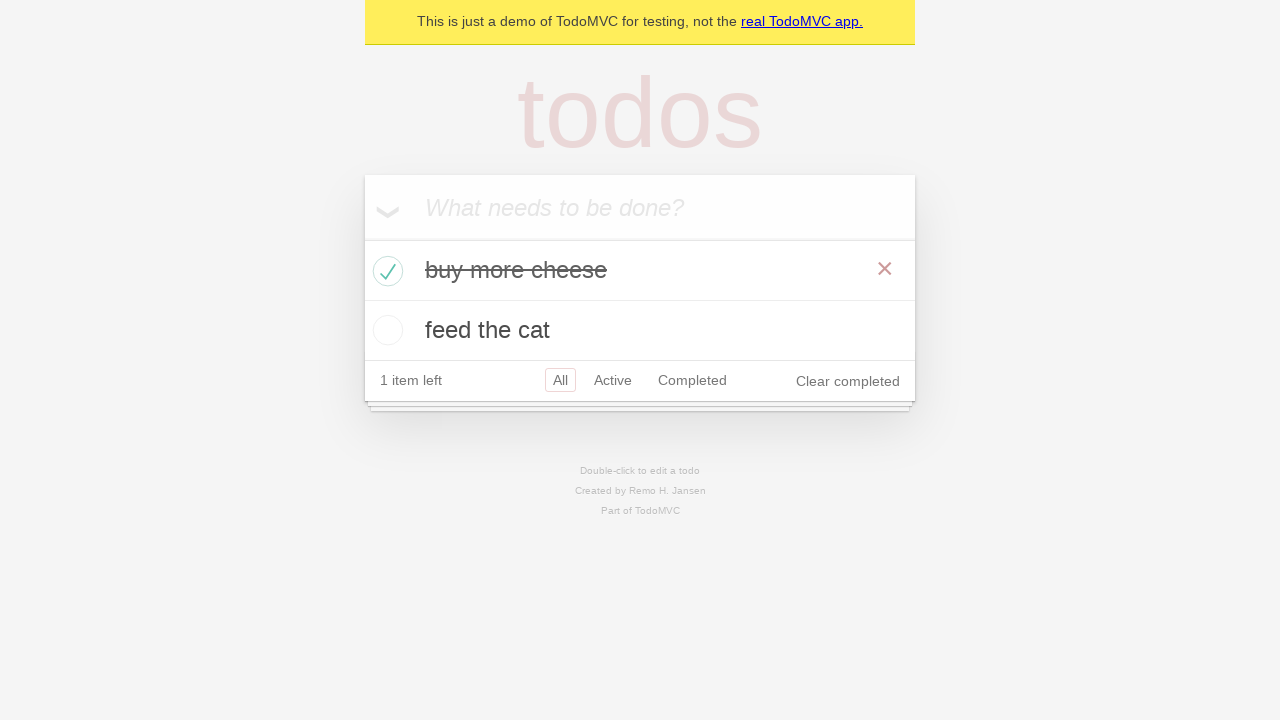

Unchecked checkbox to un-mark first item as complete at (385, 271) on internal:testid=[data-testid="todo-item"s] >> nth=0 >> internal:role=checkbox
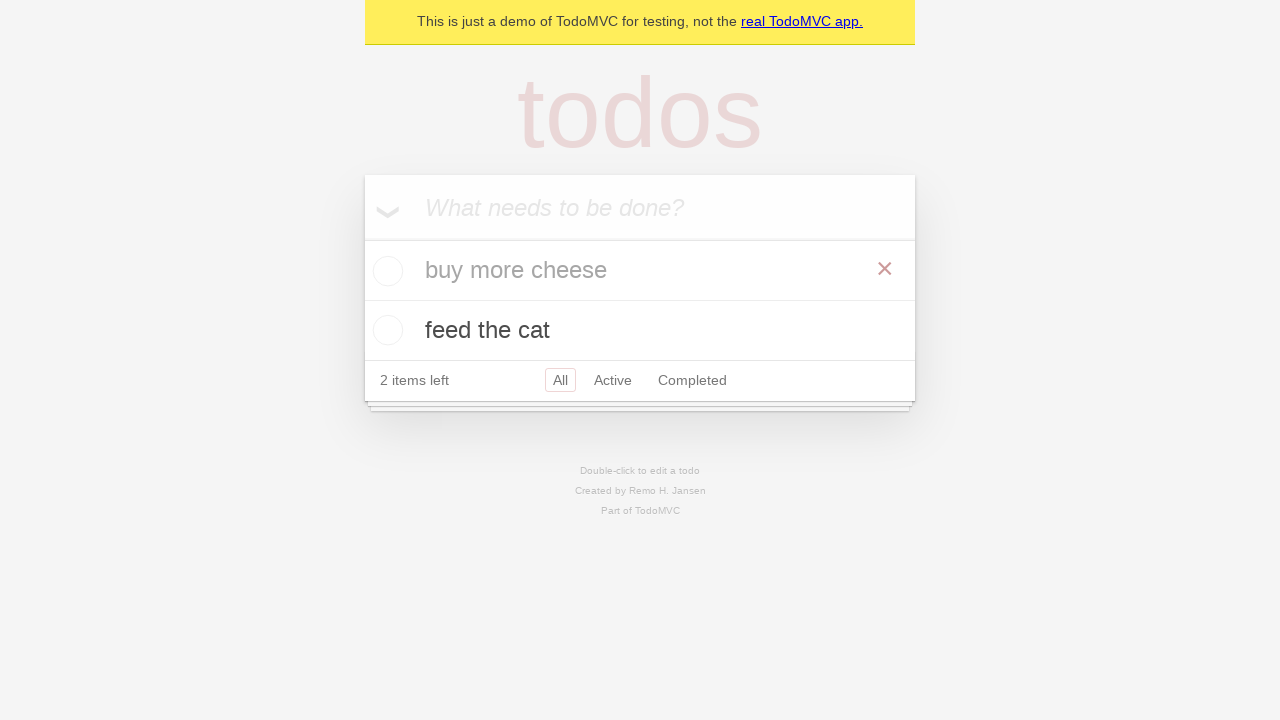

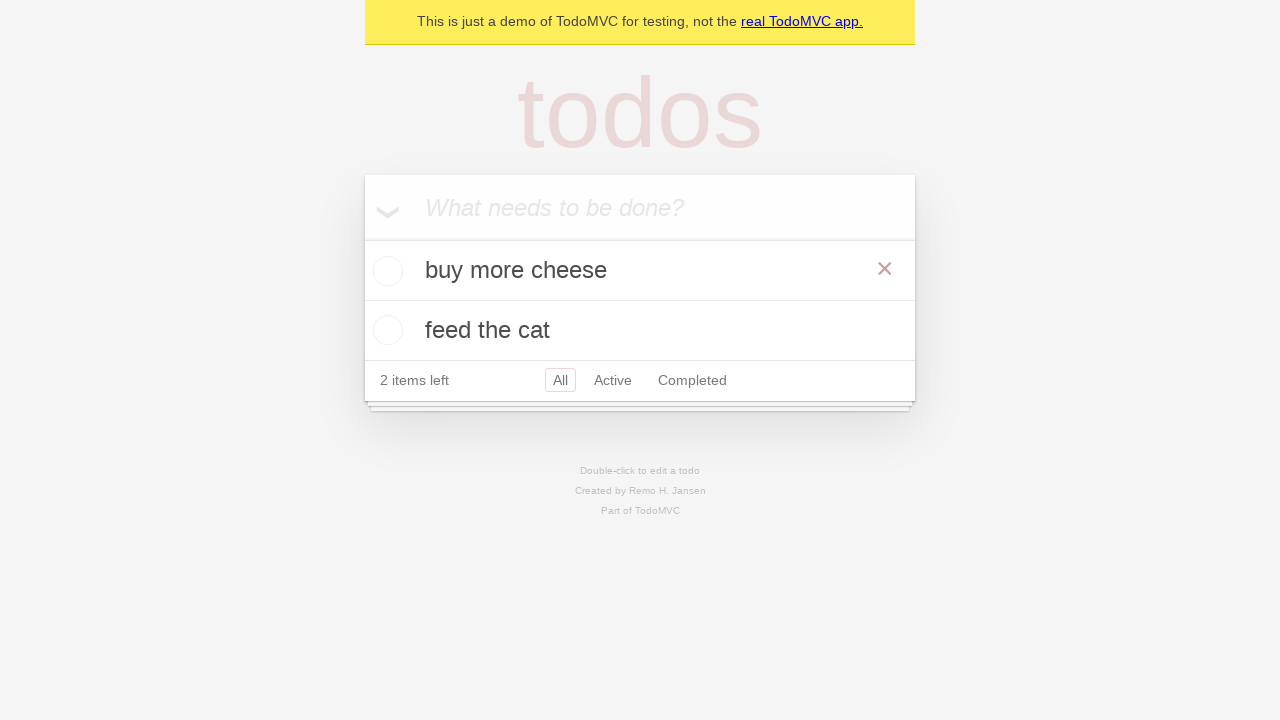